Tests multi-window handling by opening Help, Privacy, and Terms links from Gmail, switching between windows, and verifying the Help page title

Starting URL: https://gmail.com

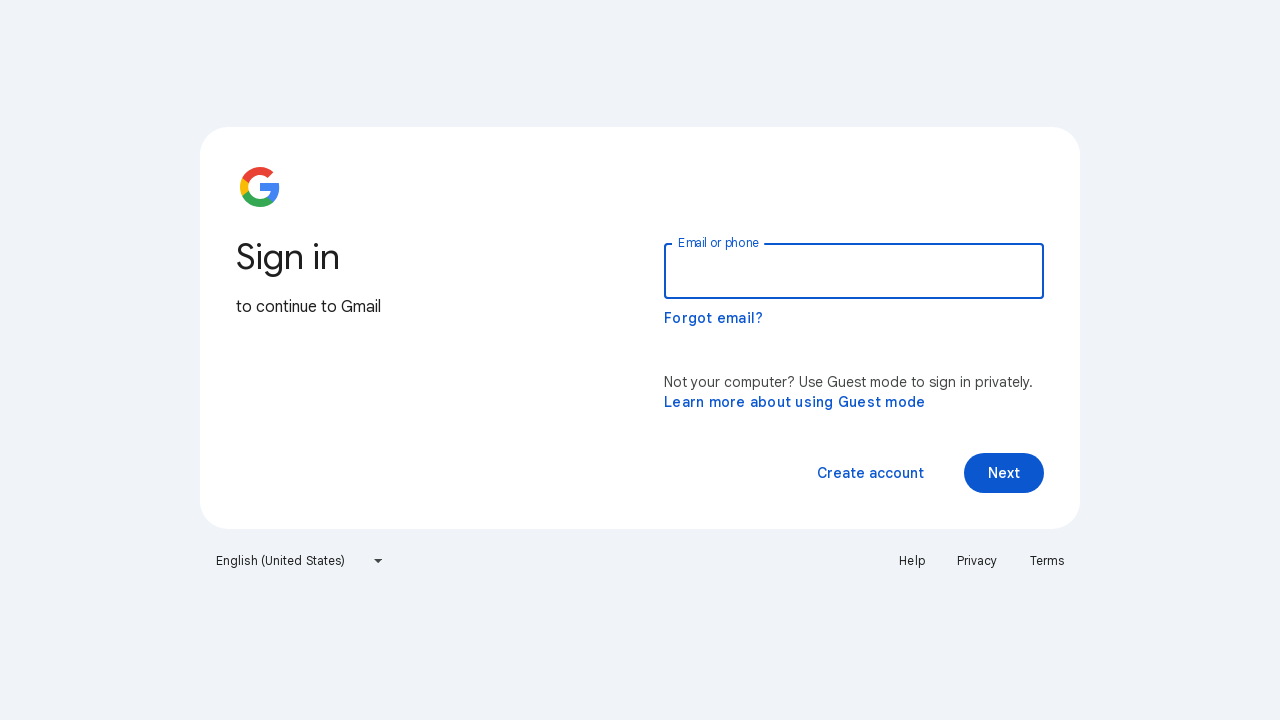

Clicked Help link, opening new tab at (912, 561) on text=Help
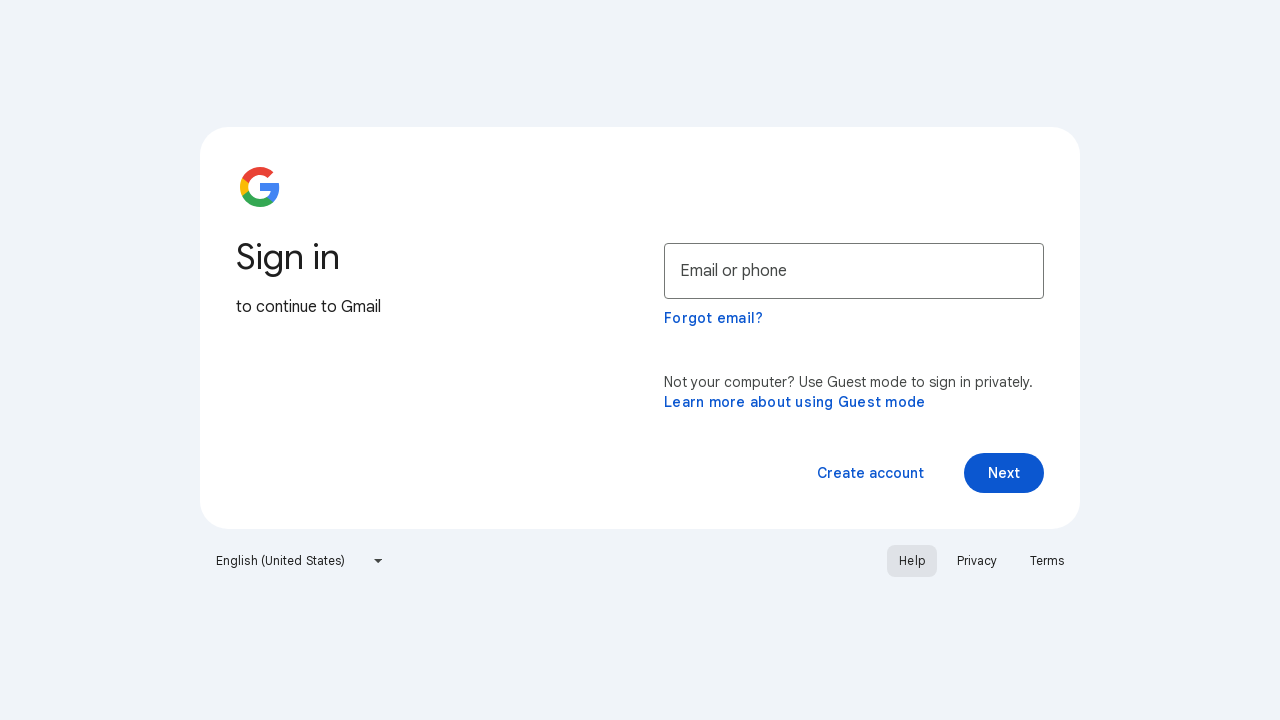

Help page loaded in new tab
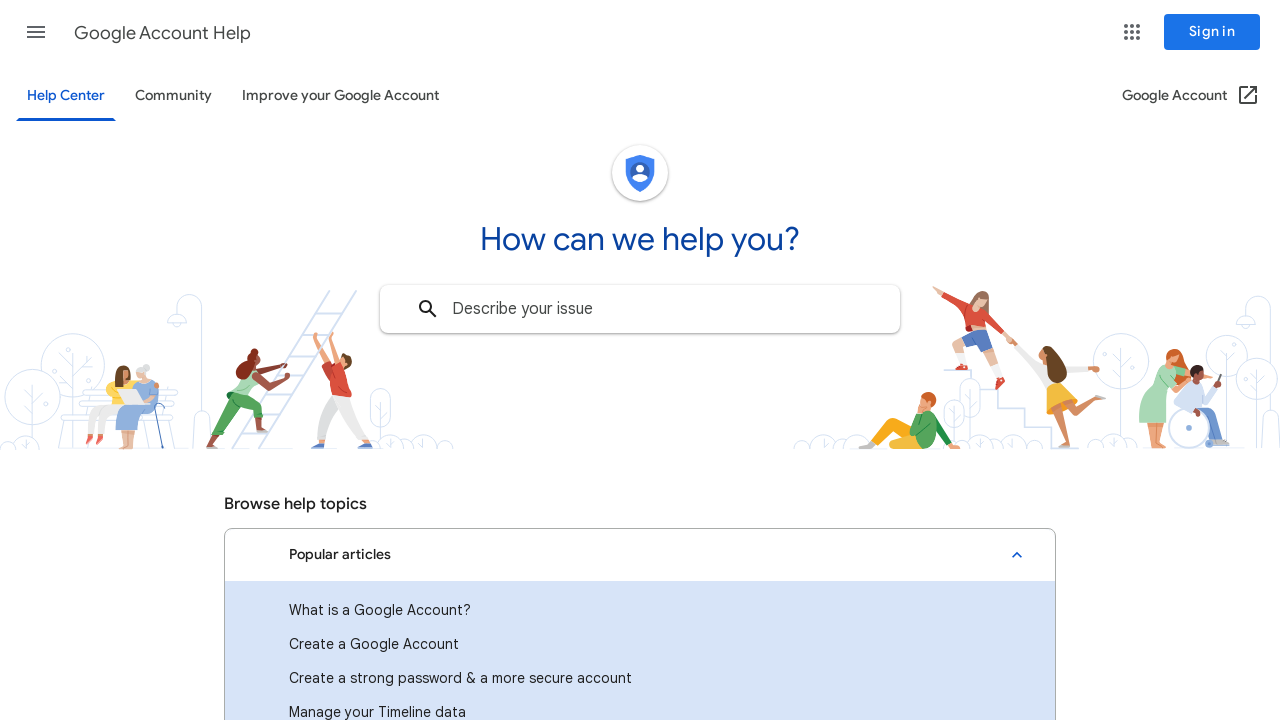

Clicked Privacy link, opening new tab at (977, 561) on text=Privacy
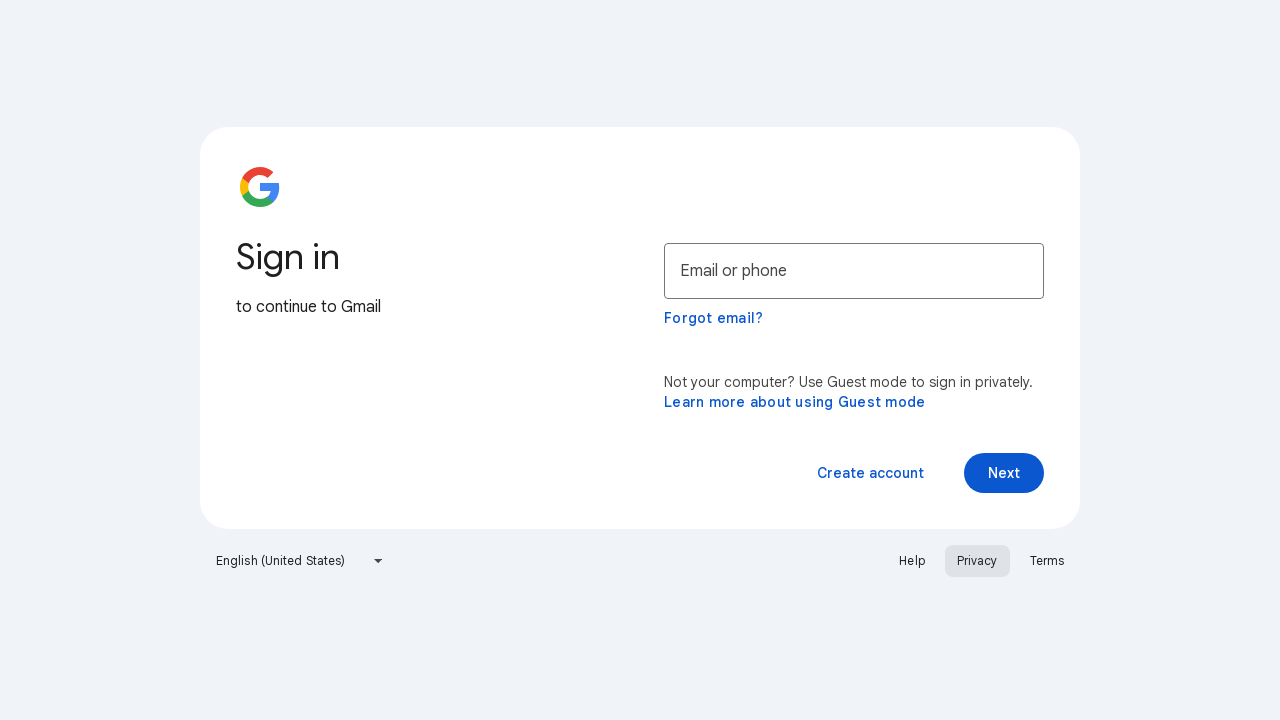

Privacy page loaded in new tab
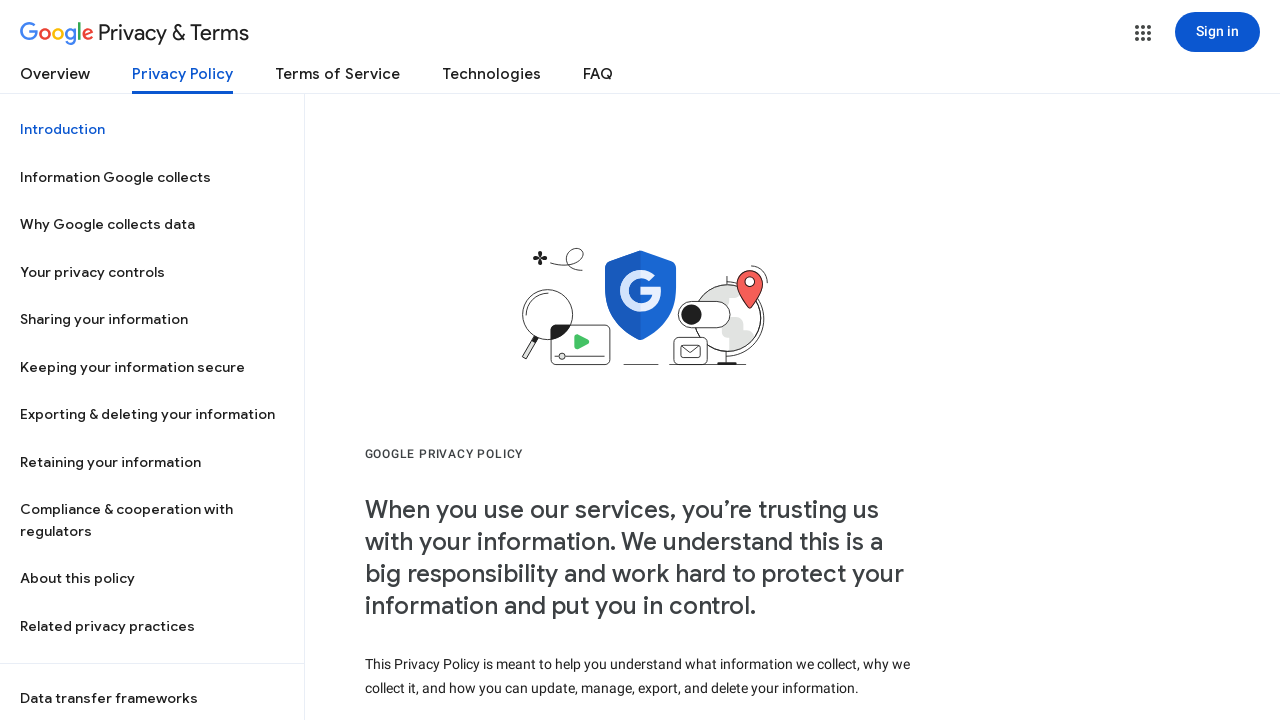

Clicked Terms link, opening new tab at (1047, 561) on text=Terms
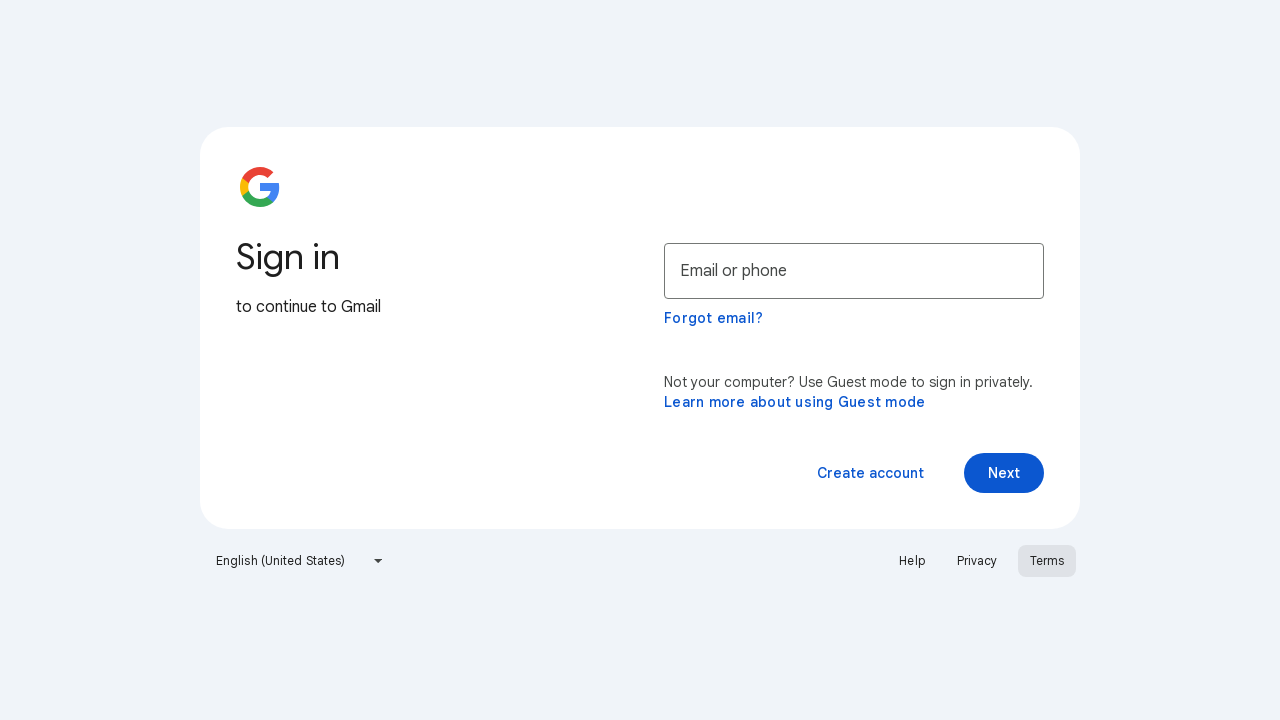

Terms page loaded in new tab
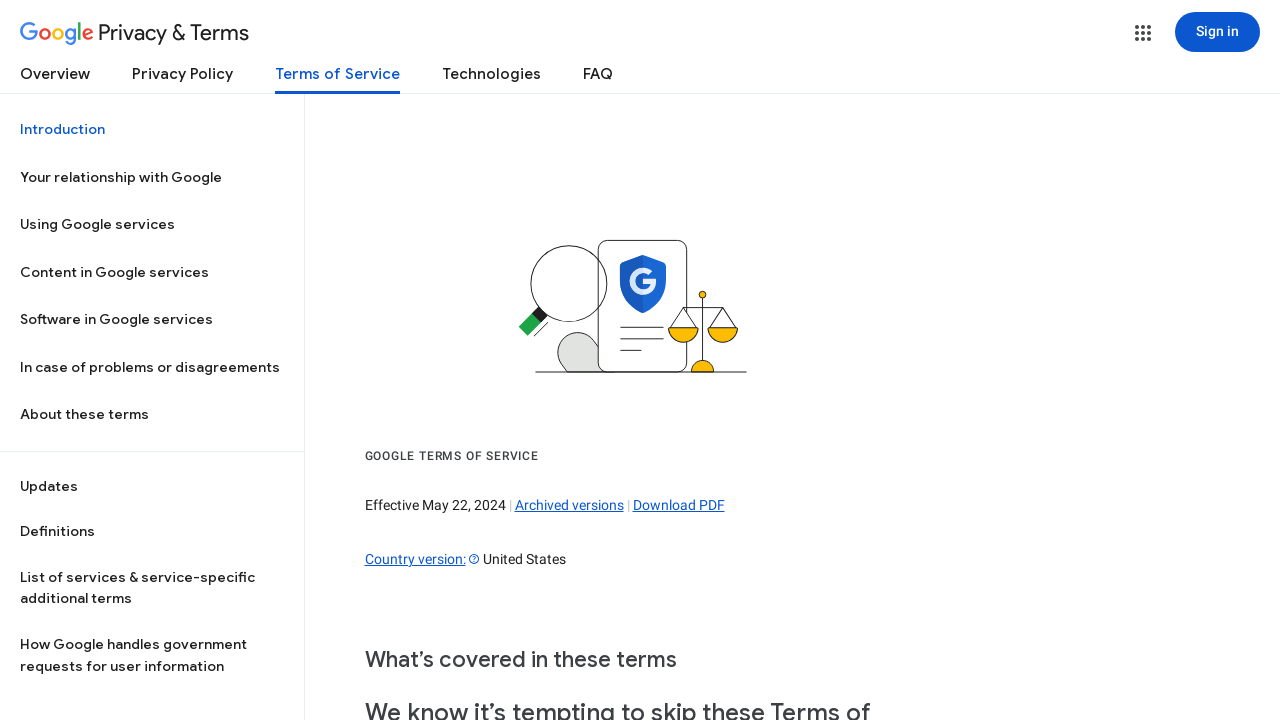

Switched to Help page window
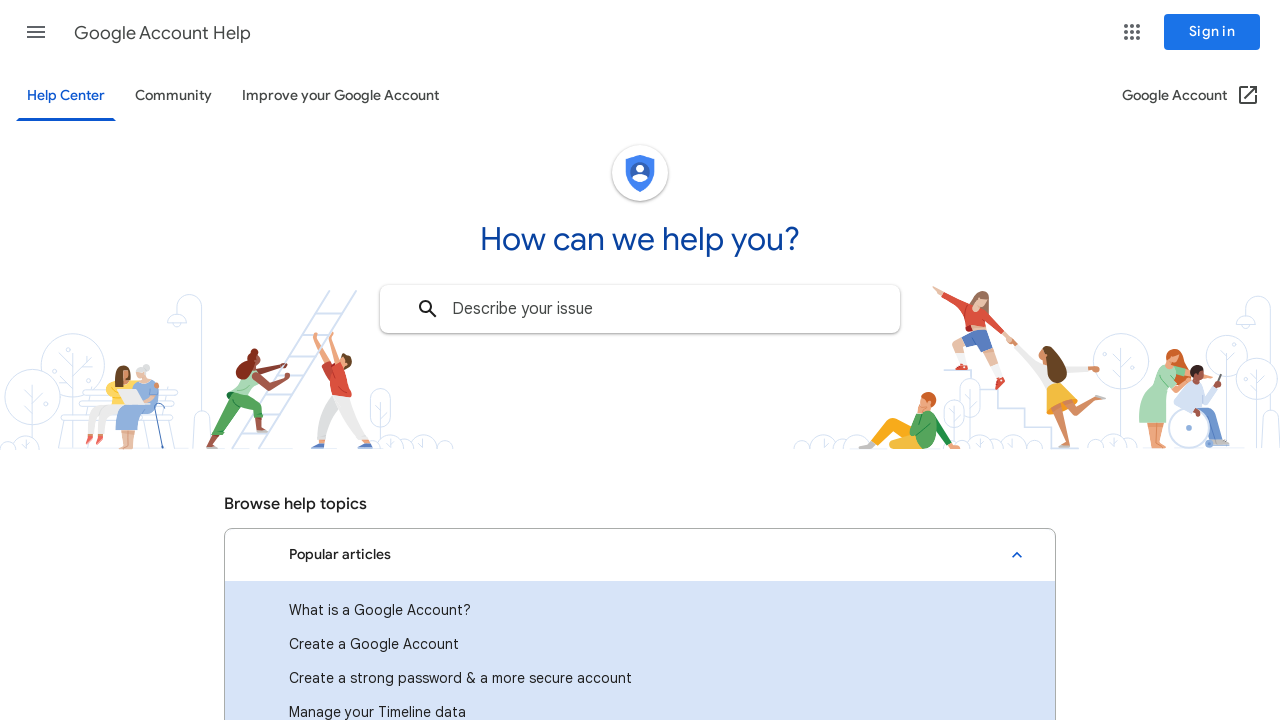

Retrieved Help page title: Google Account Help
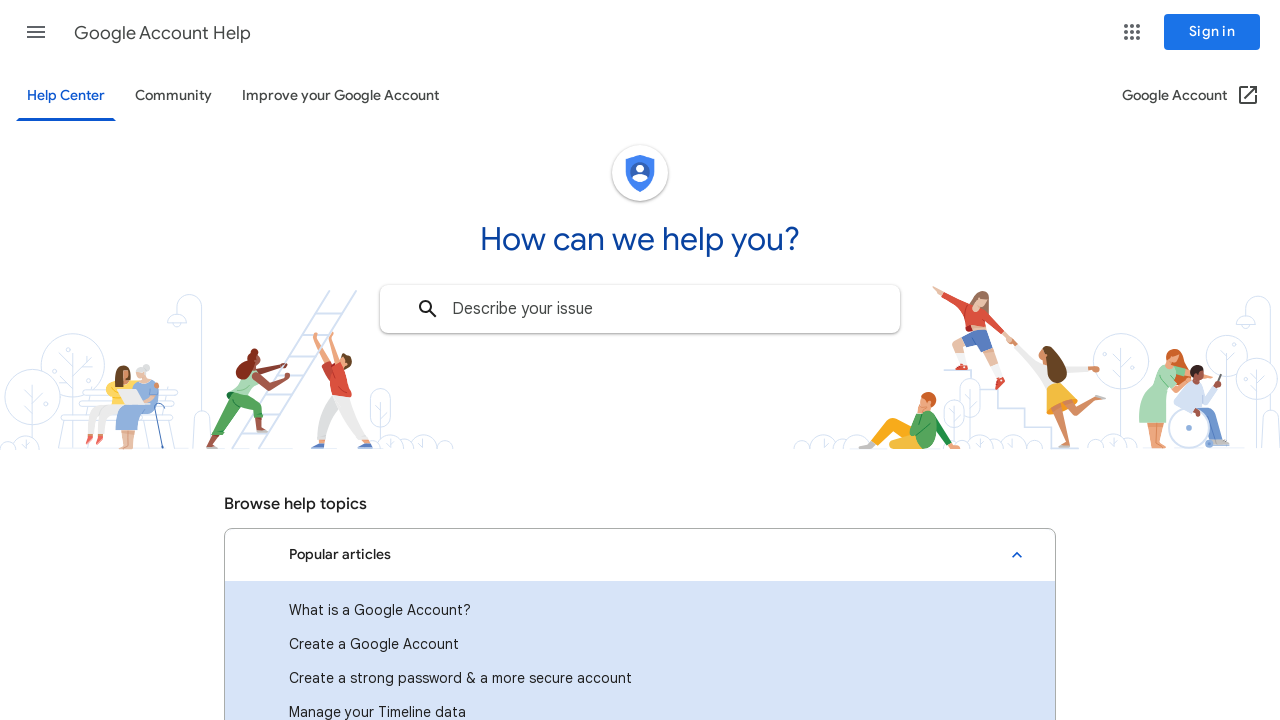

Help page title verification passed: 'Google account help' matches 'Google Account Help'
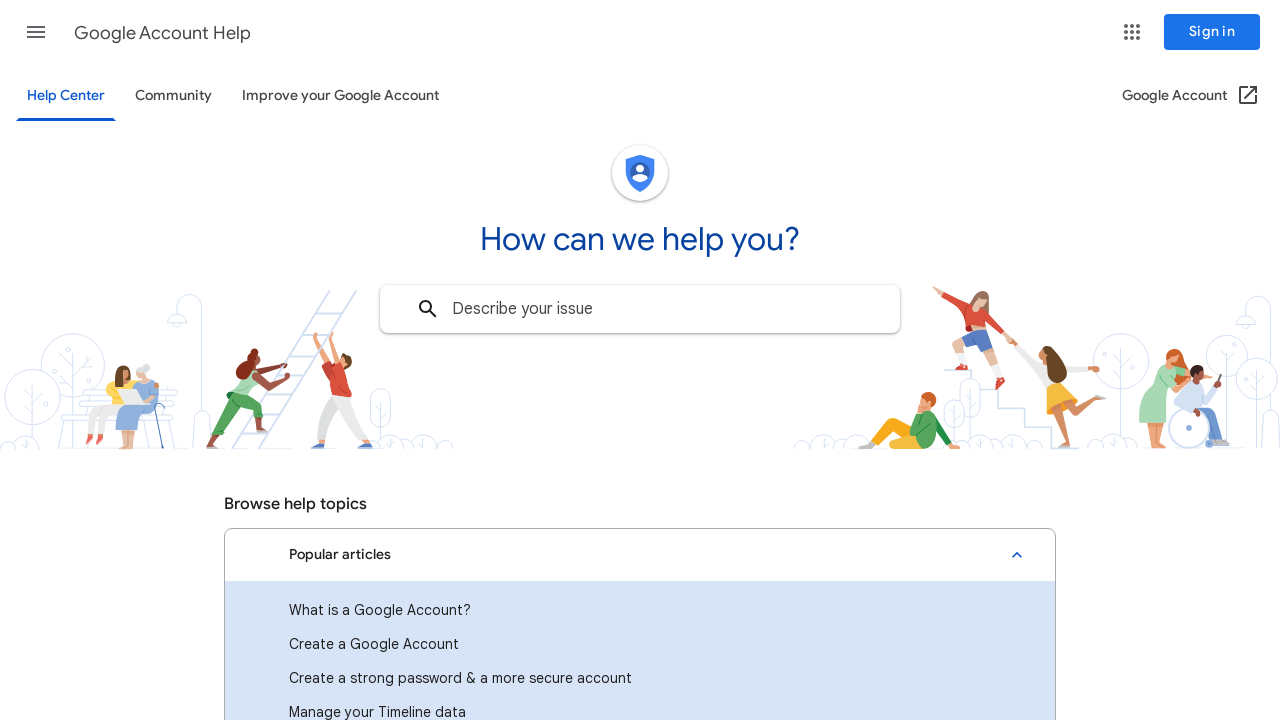

Closed Help page
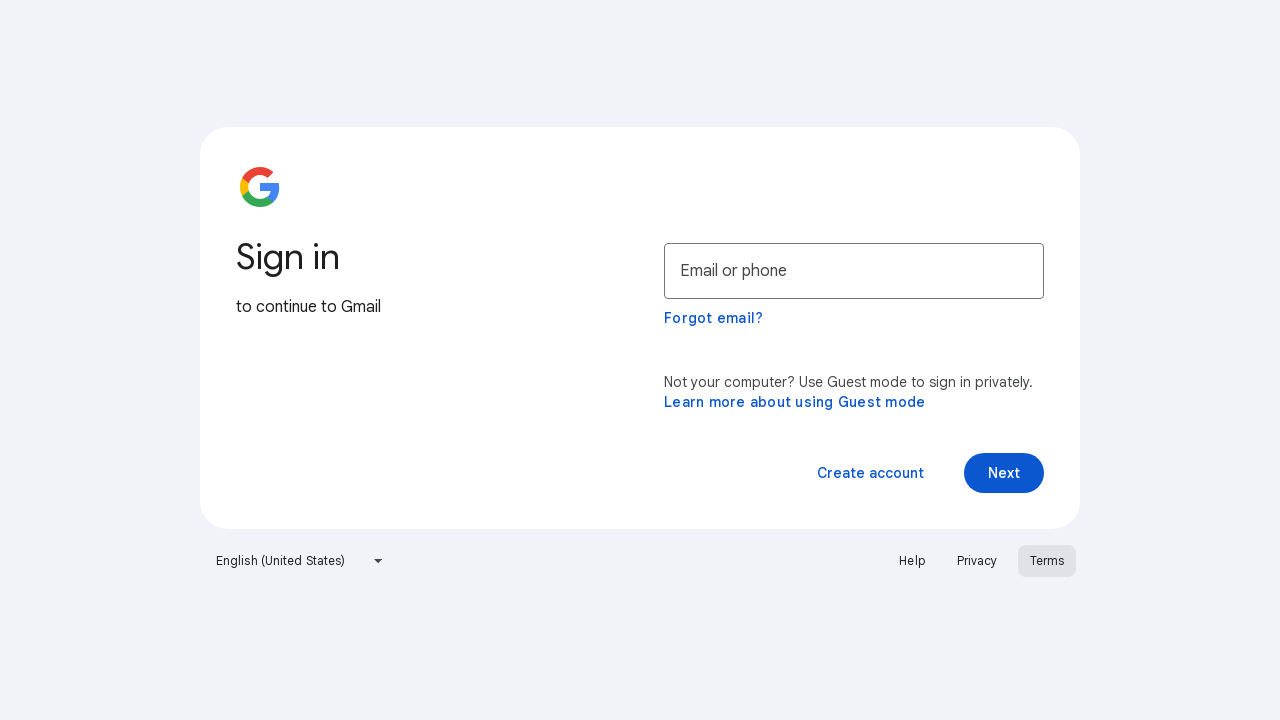

Switched to Privacy page window
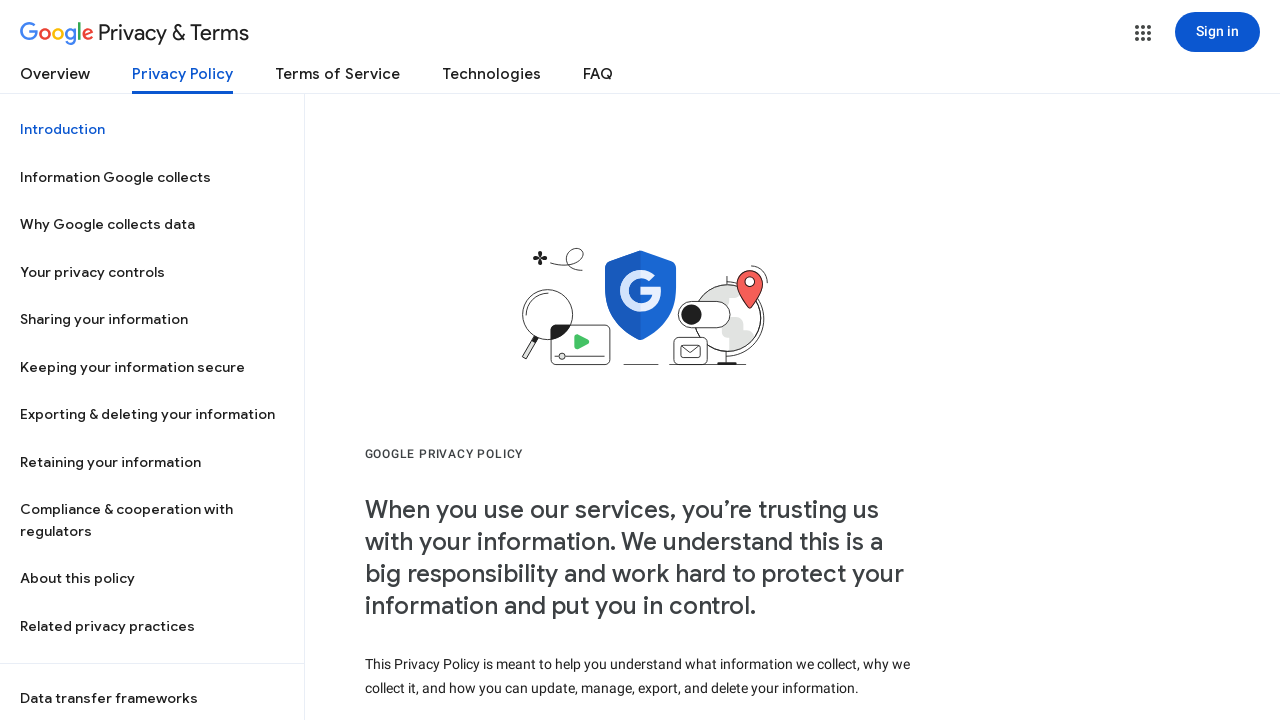

Clicked FAQ link on Privacy page at (598, 78) on text=FAQ
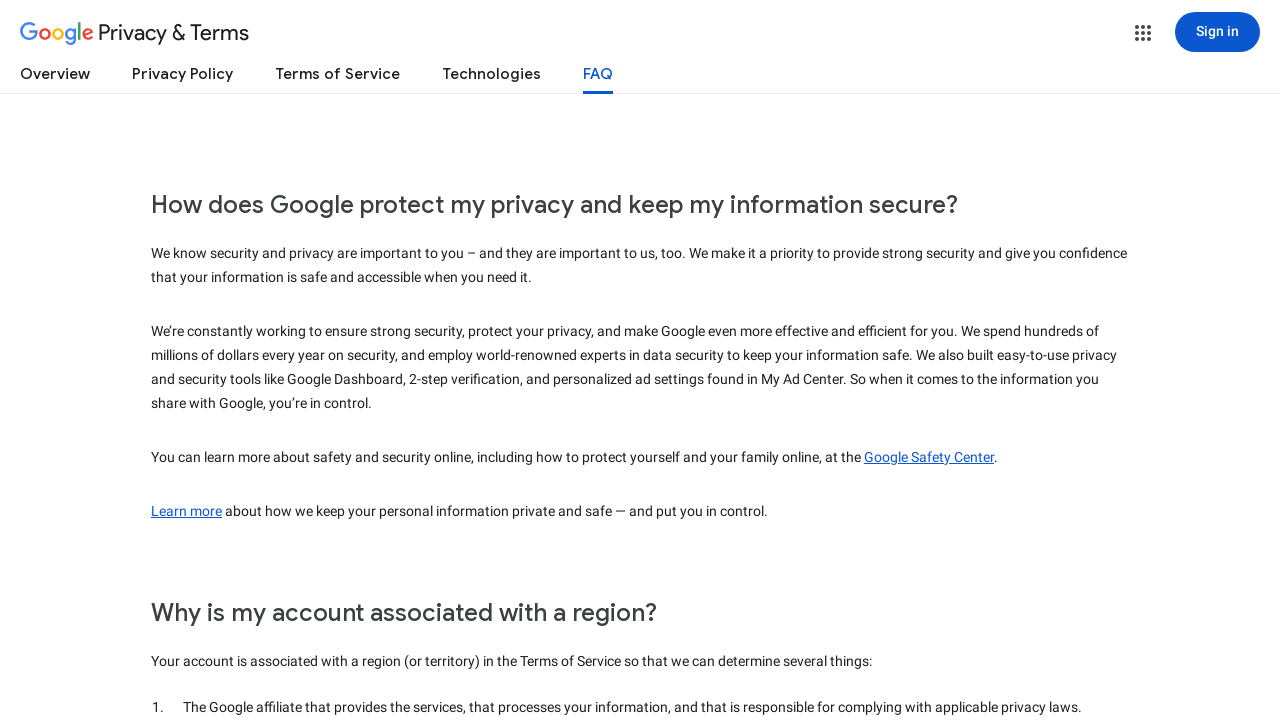

Closed Privacy page
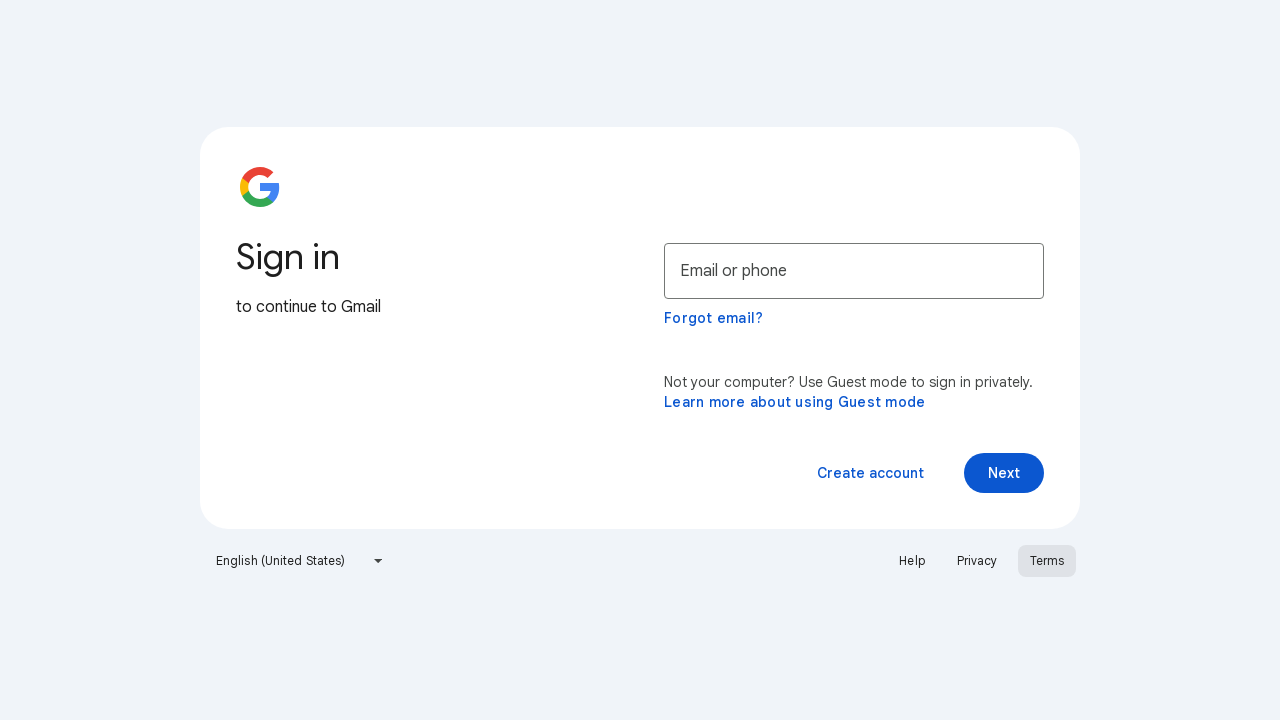

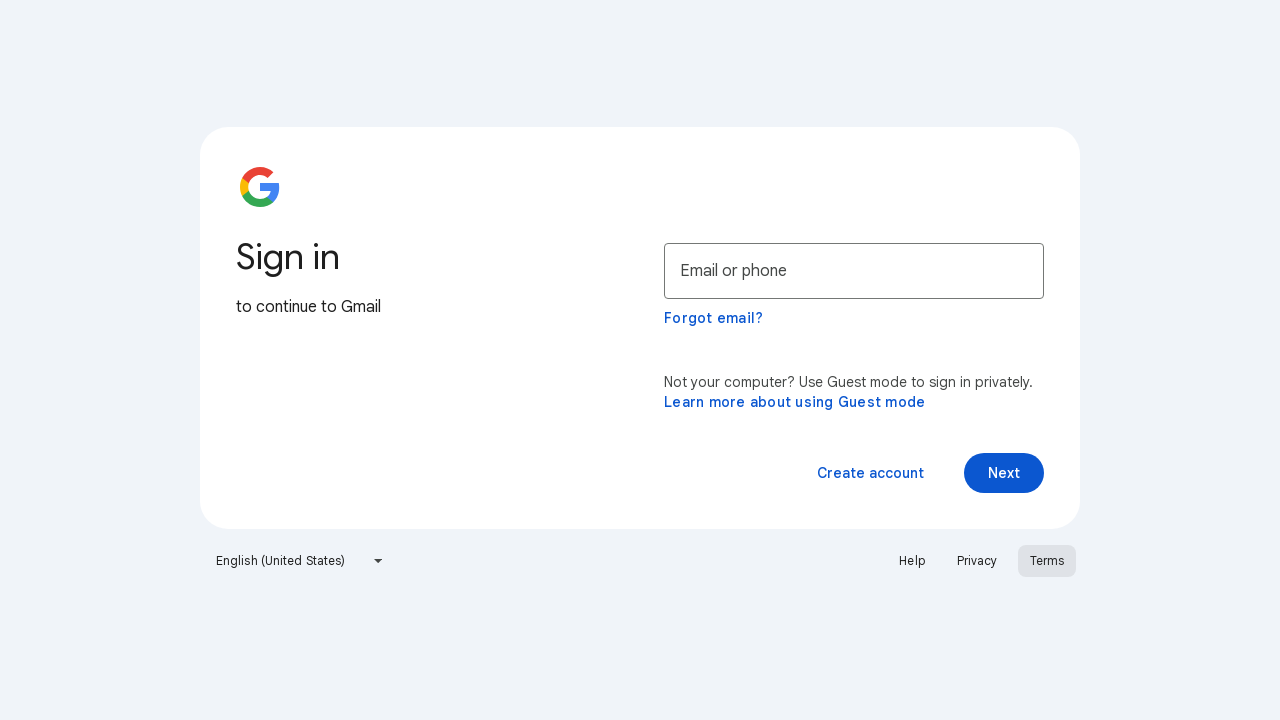